Tests progress bar functionality by verifying that multiple progress bars start, progress through 50%, and complete to 100% in sequence.

Starting URL: https://eviltester.github.io/synchole/shortlived.html

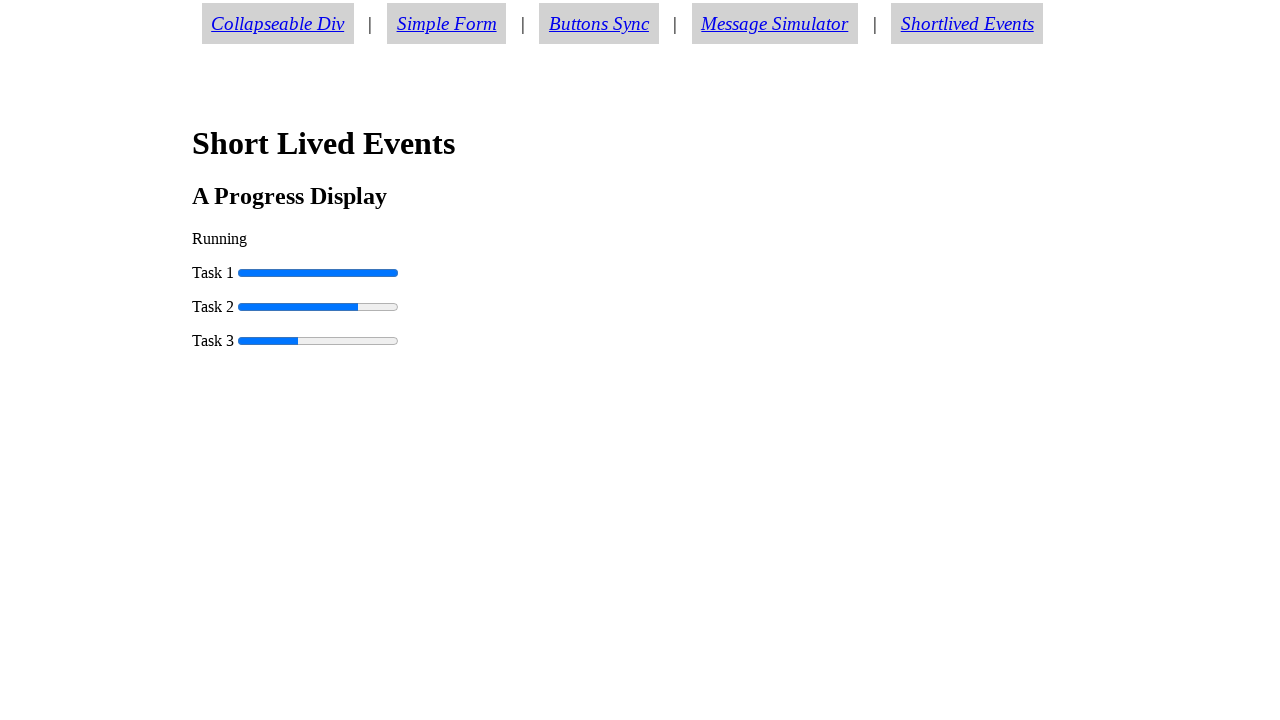

Navigated to progress bar test page
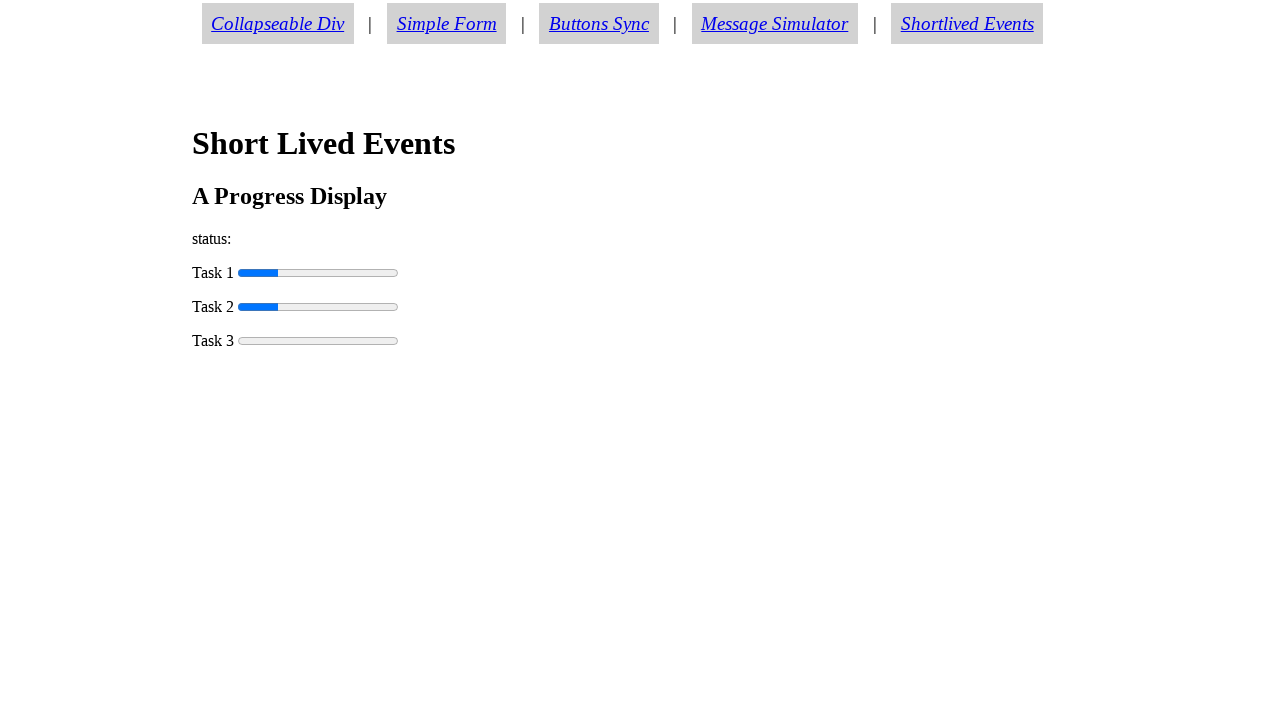

Retrieved progressbar0 value attribute
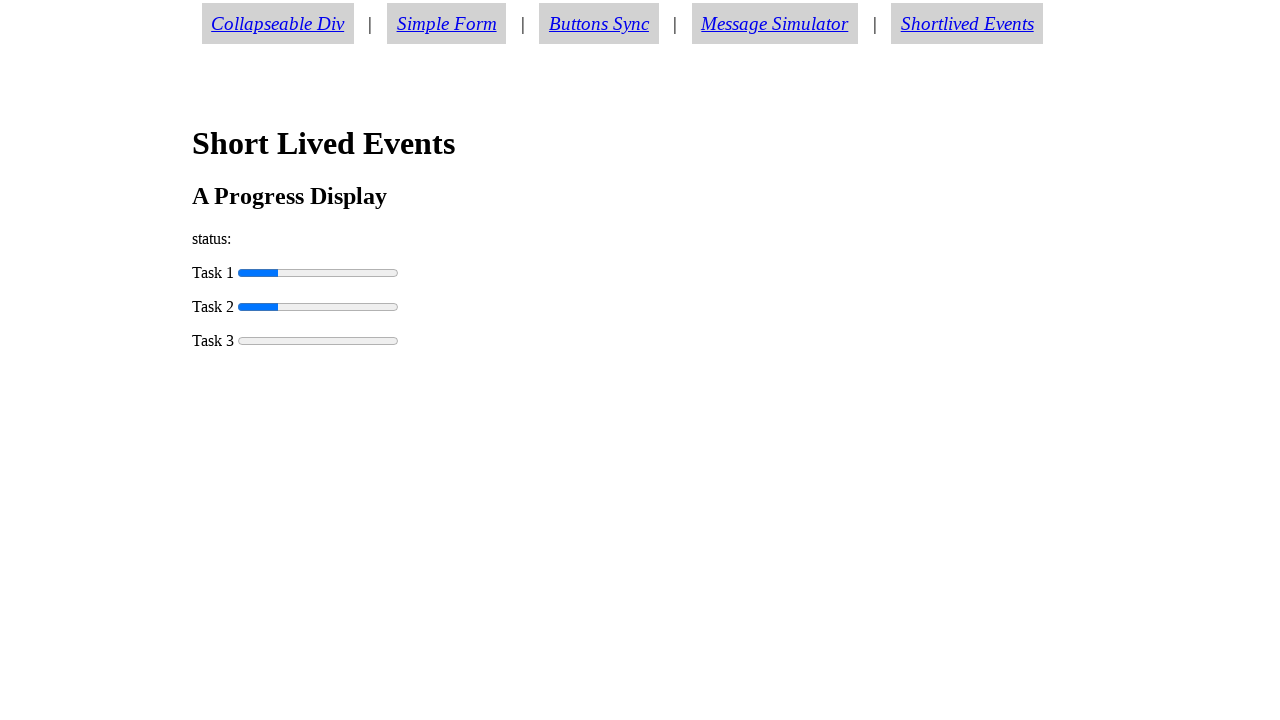

Verified progressbar0 has started (value > 0)
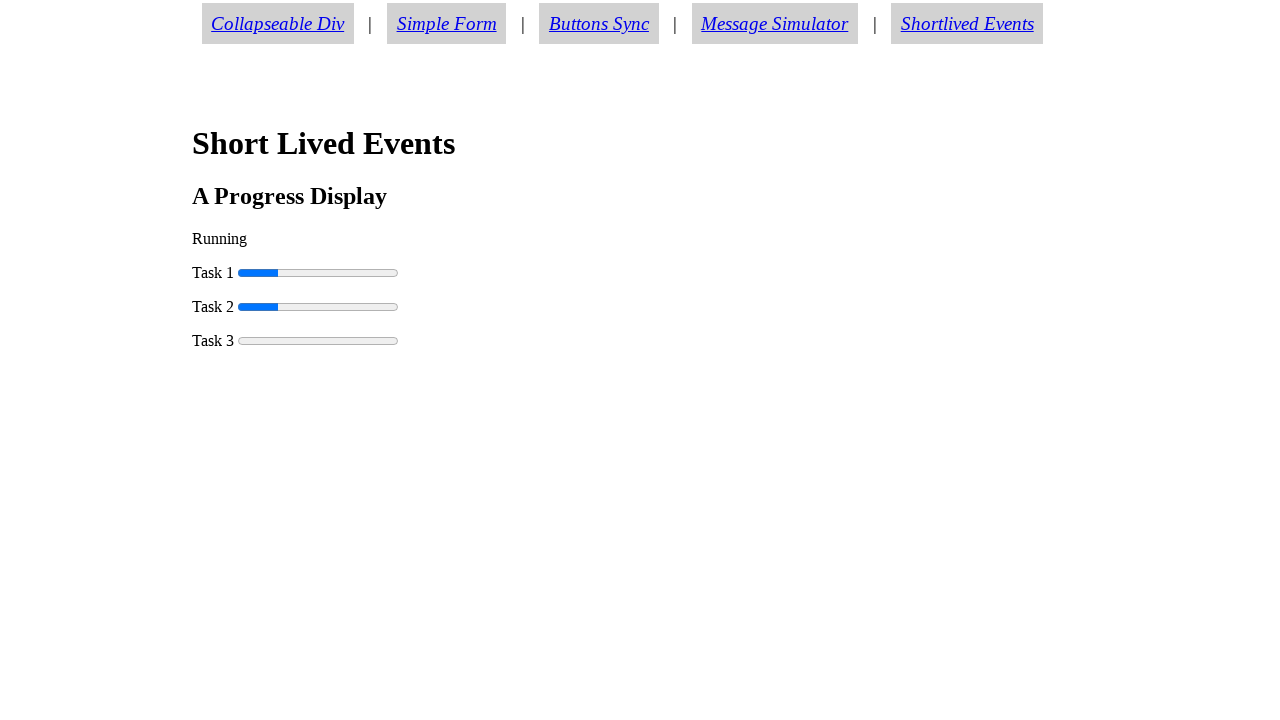

Retrieved progressbar1 value attribute
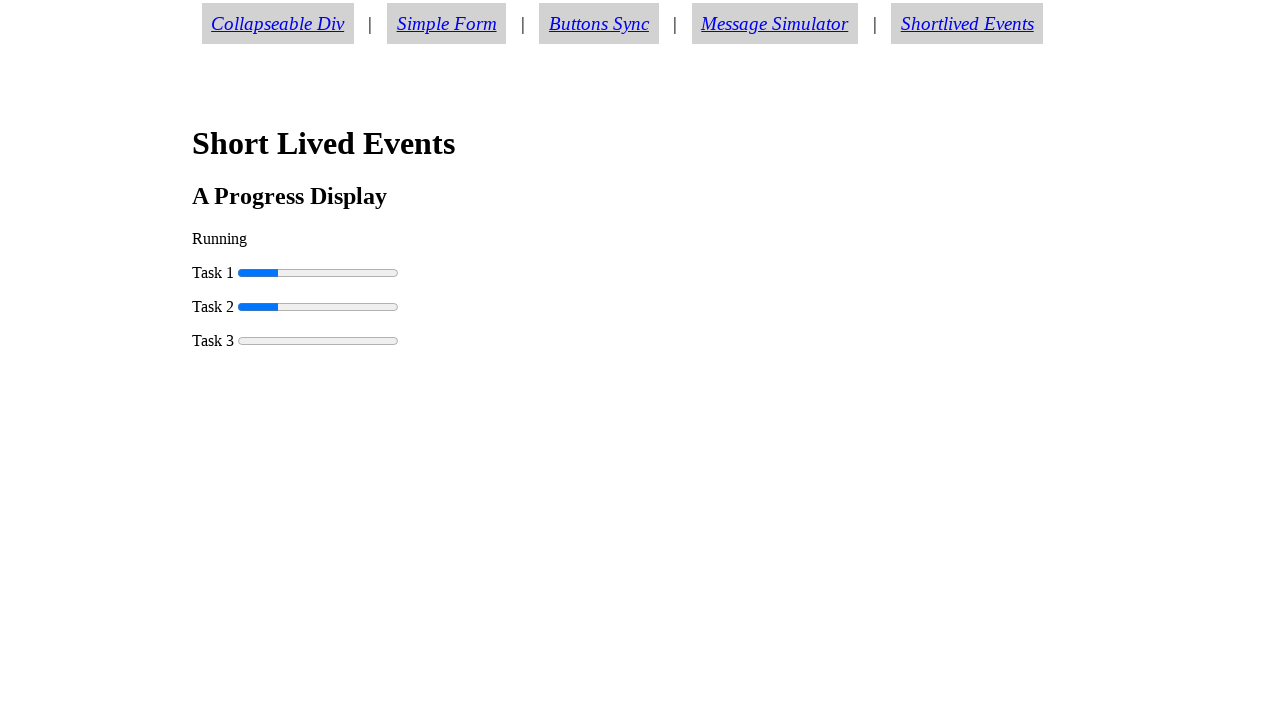

Verified progressbar1 has started (value > 0)
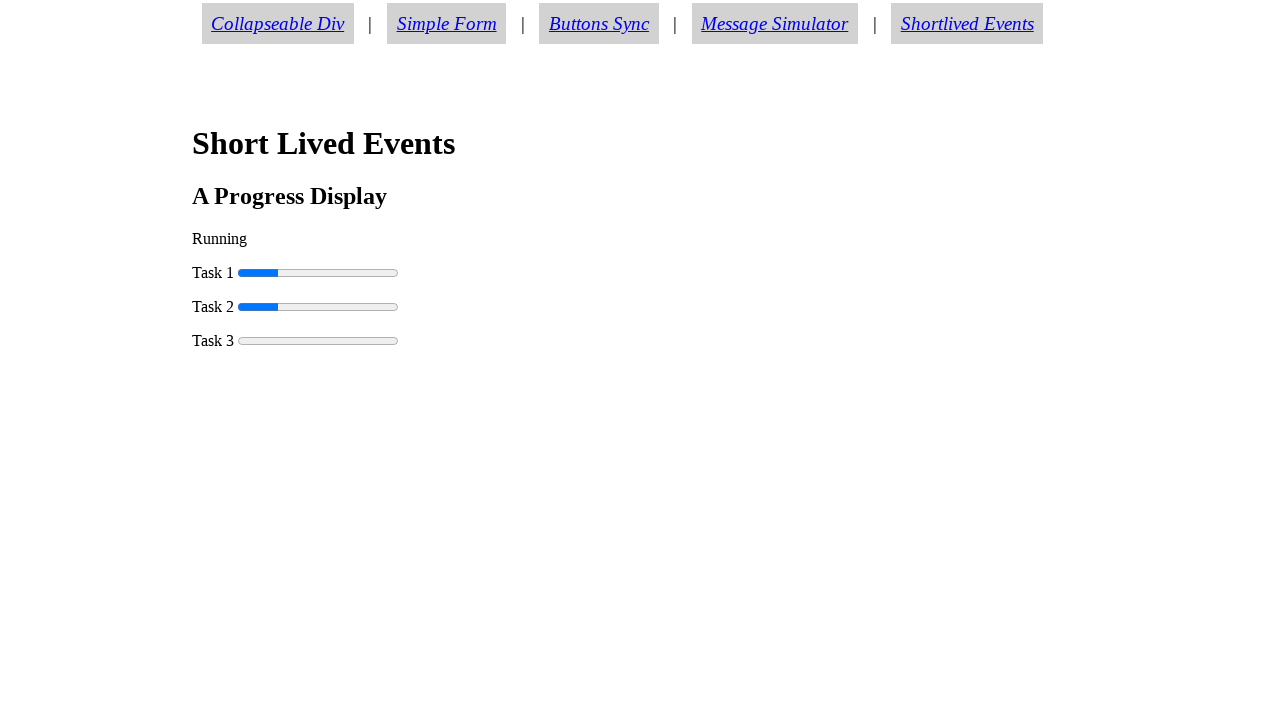

Retrieved progressbar2 value attribute
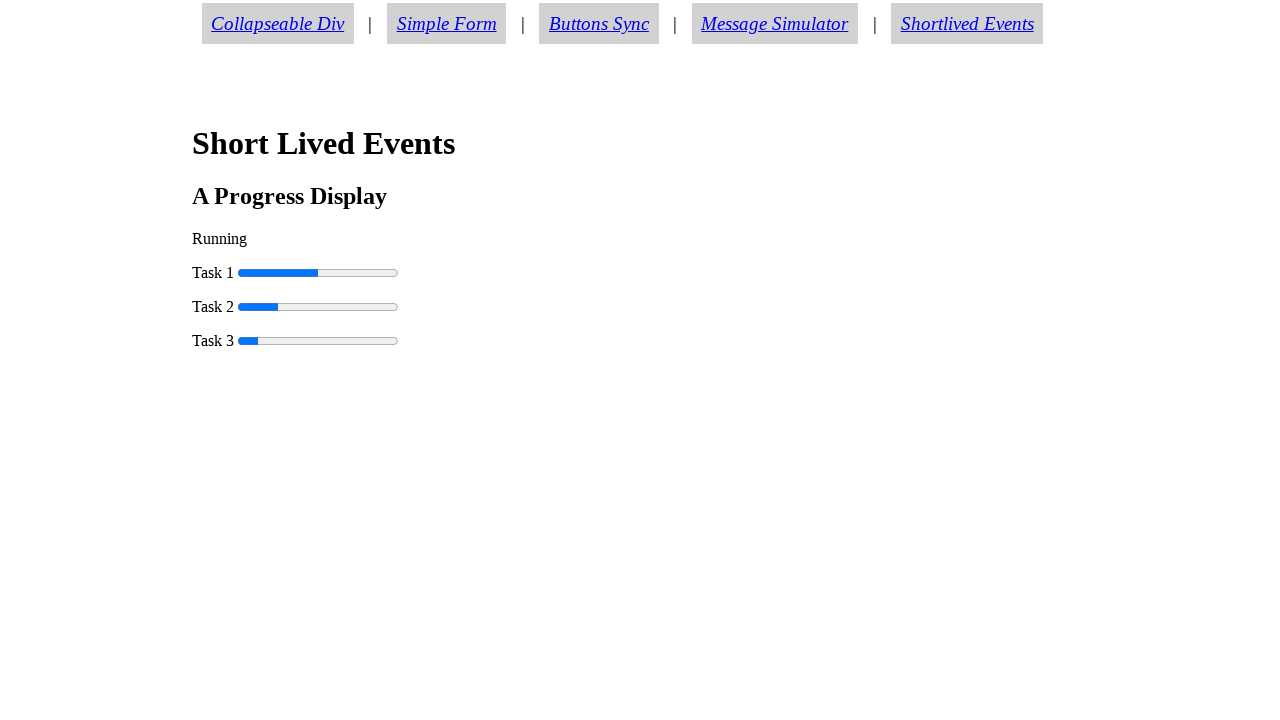

Verified progressbar2 has not completed (value < 100)
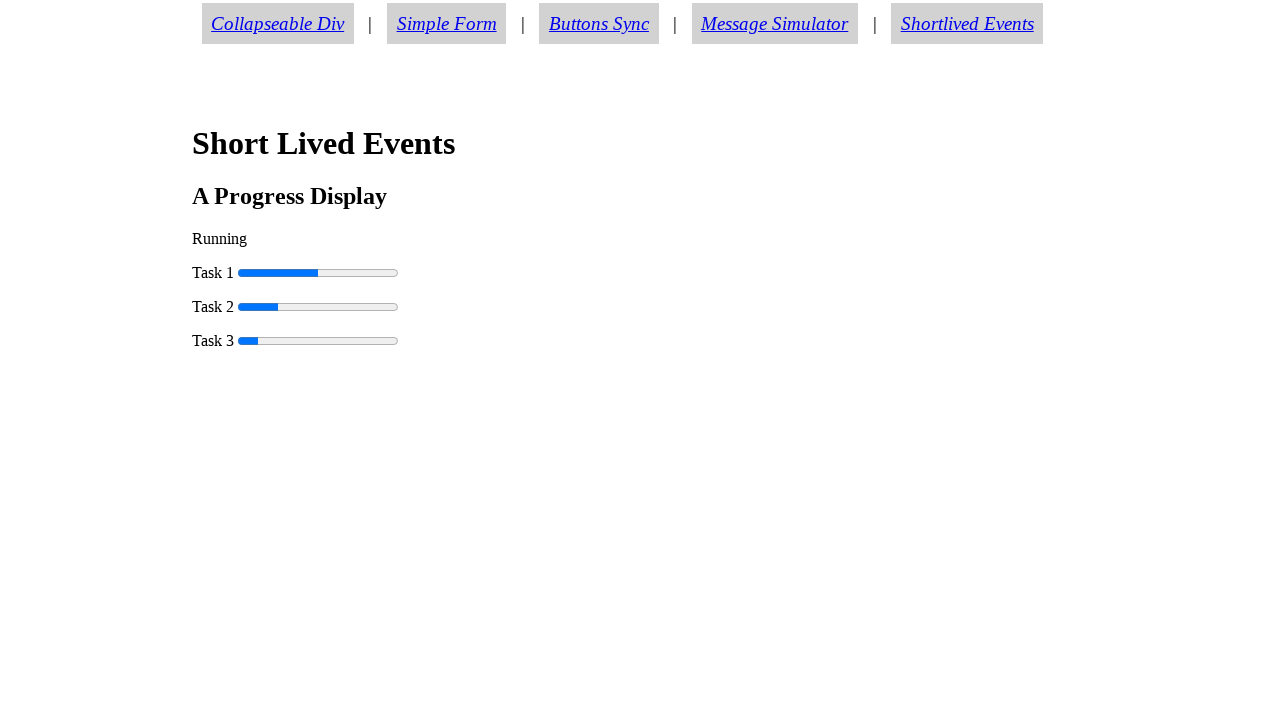

Progressbar0 reached 50%
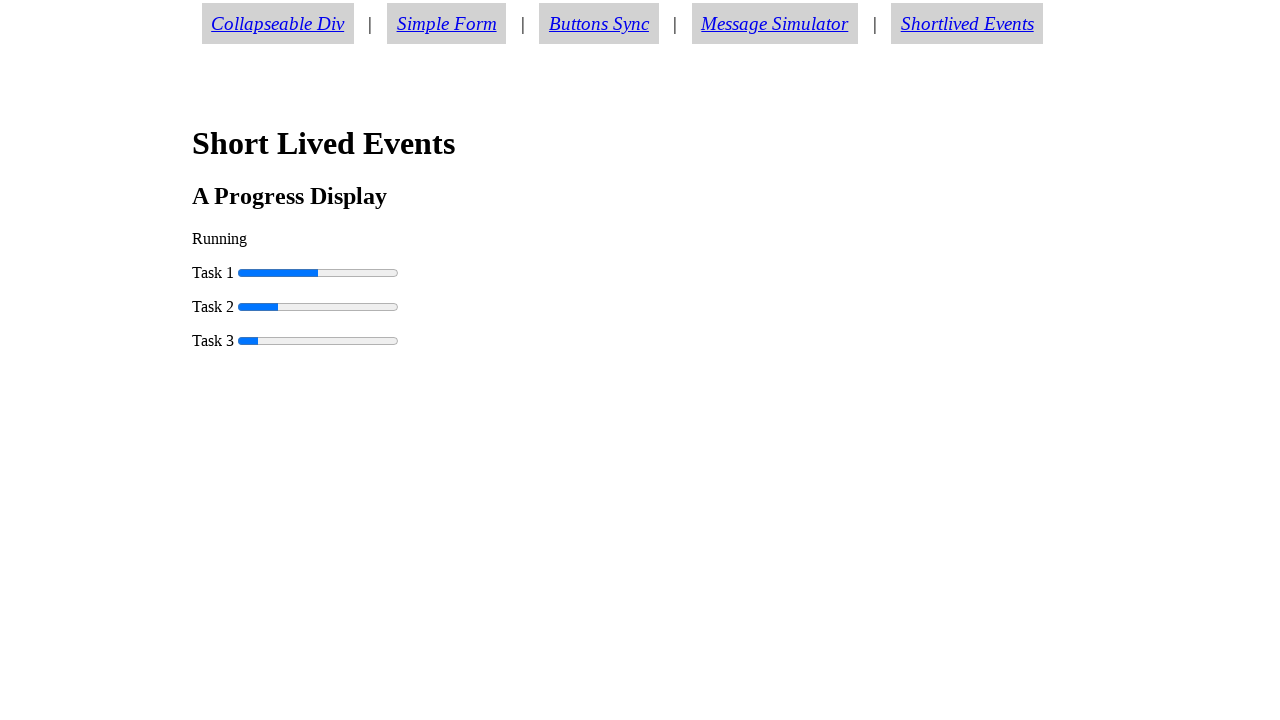

Progressbar0 completed to 100%
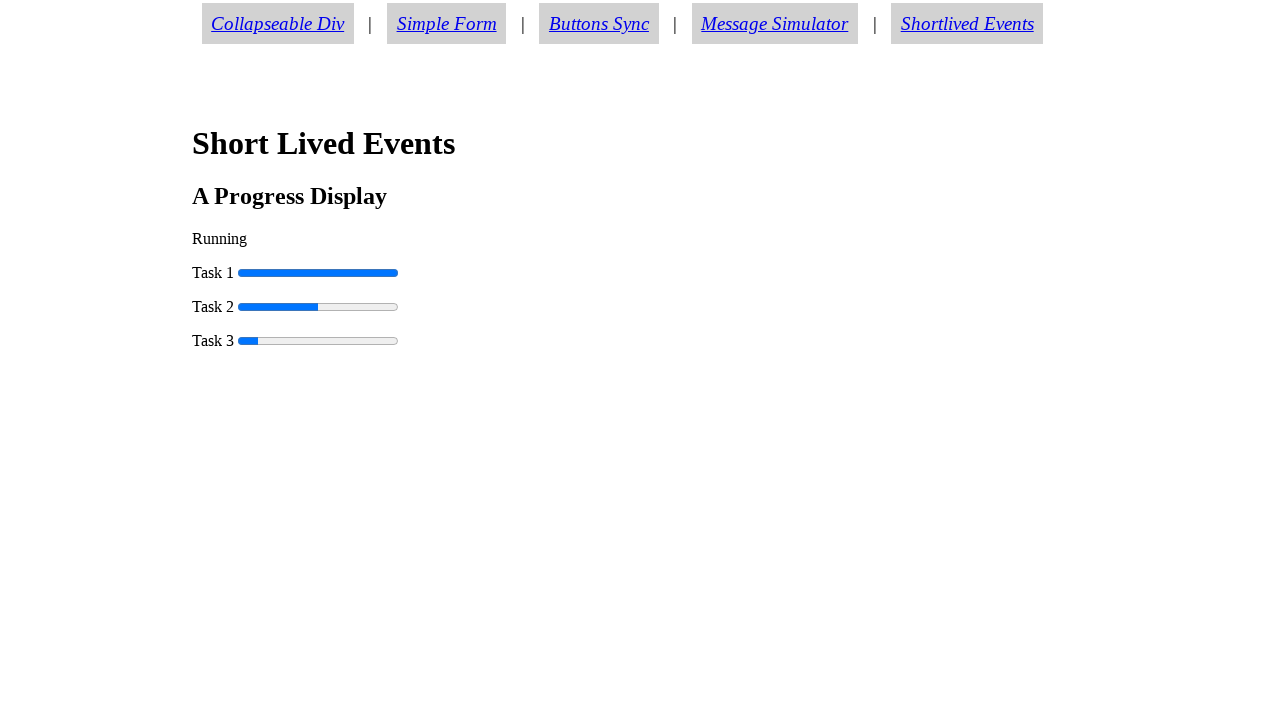

Progressbar1 reached 50%
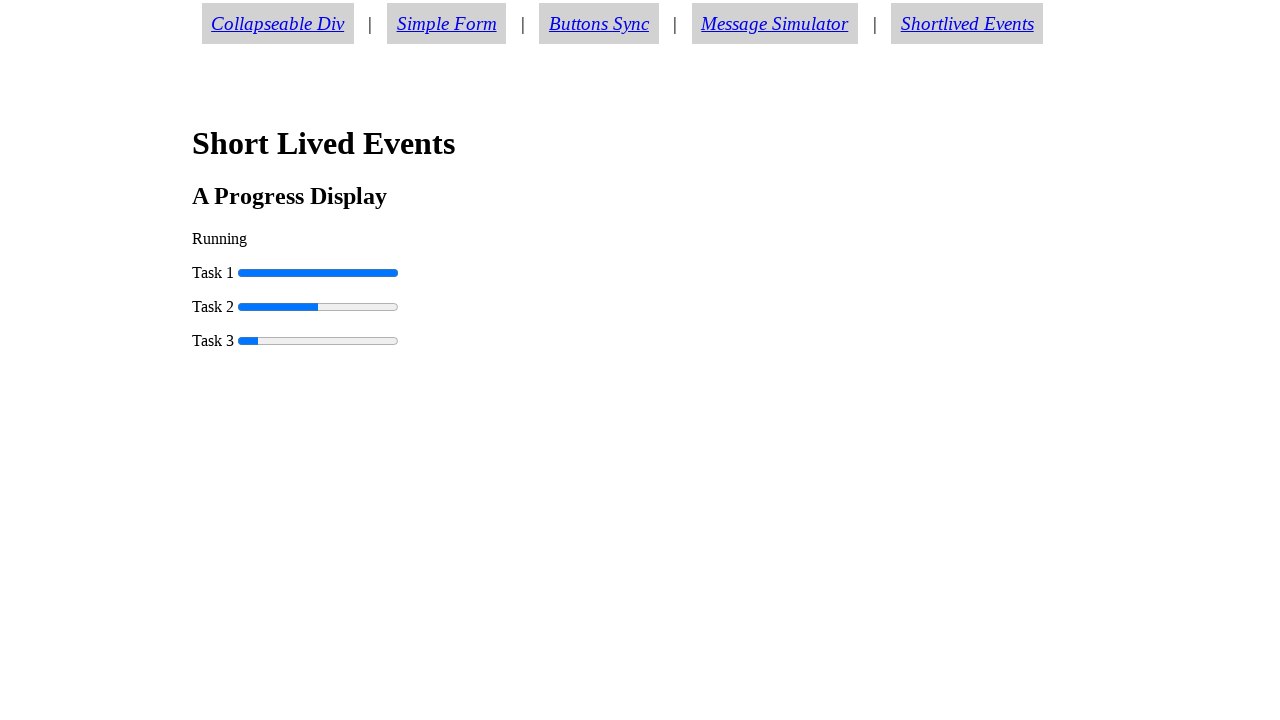

Progressbar1 completed to 100%
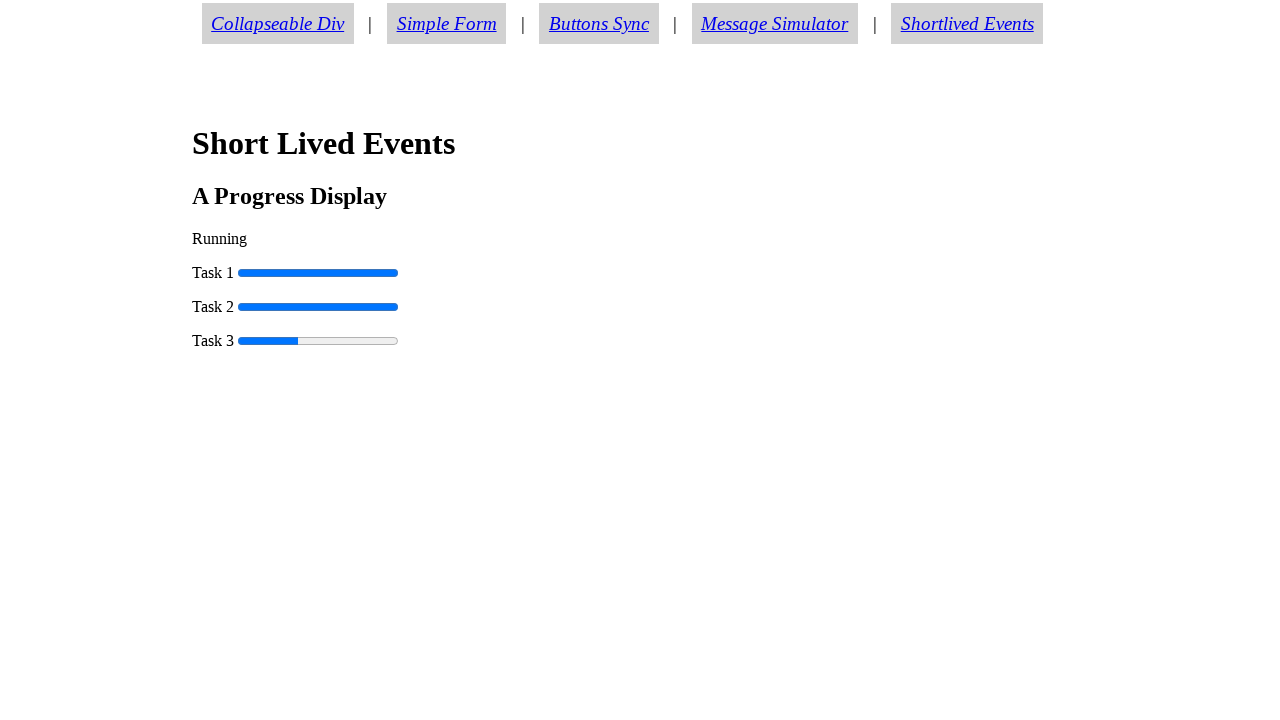

Progressbar2 reached 50%
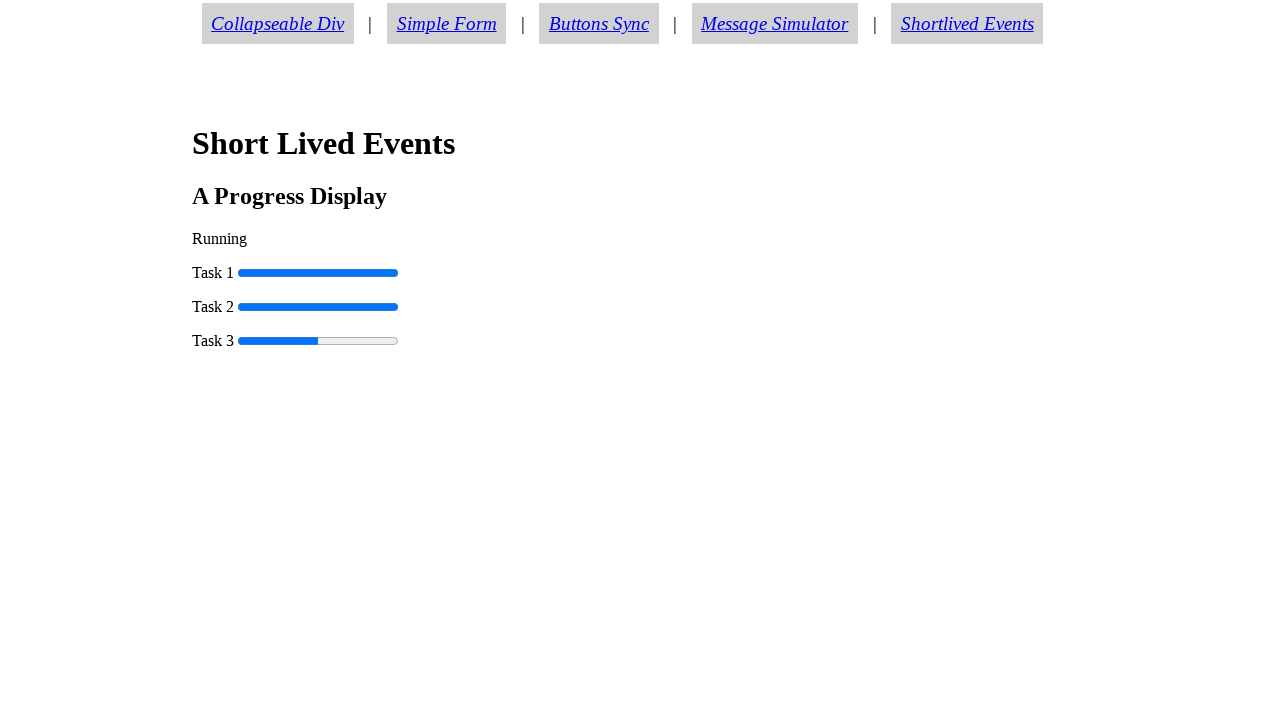

Progressbar2 completed to 100%
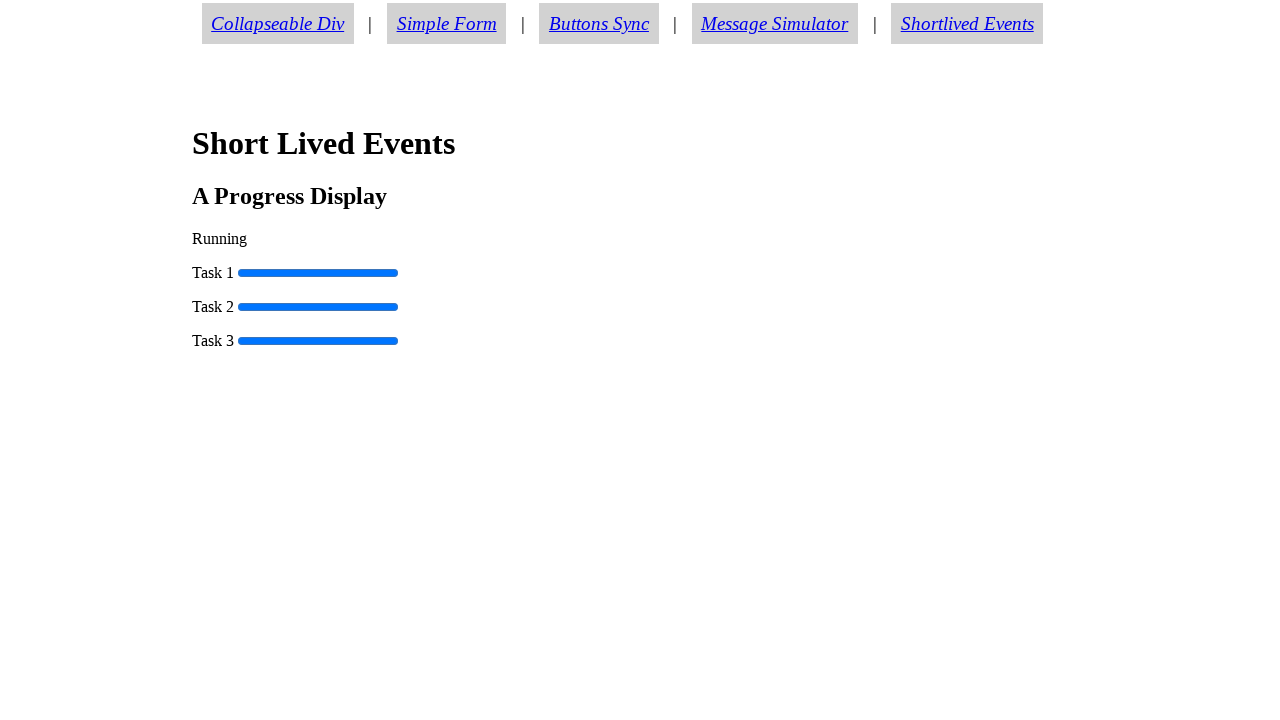

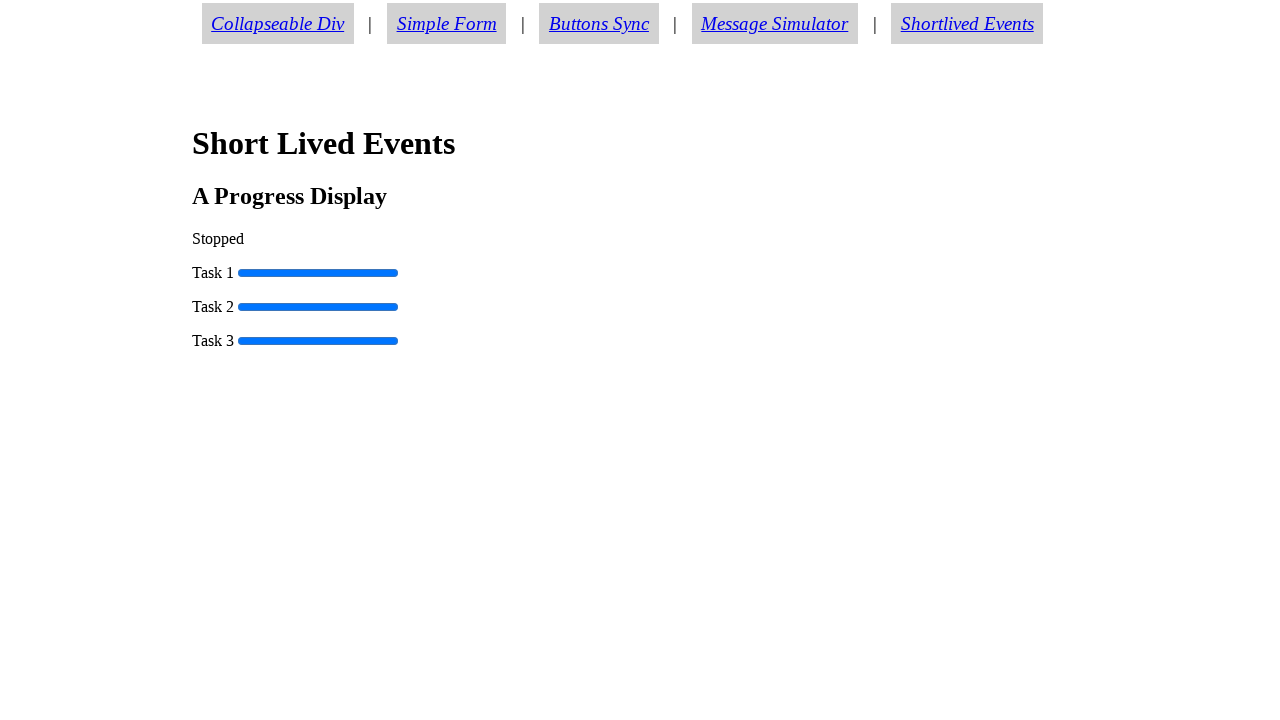